Tests dropdown interaction on a flight booking practice page by clicking on the origin station dropdown field to open it

Starting URL: https://rahulshettyacademy.com/dropdownsPractise/

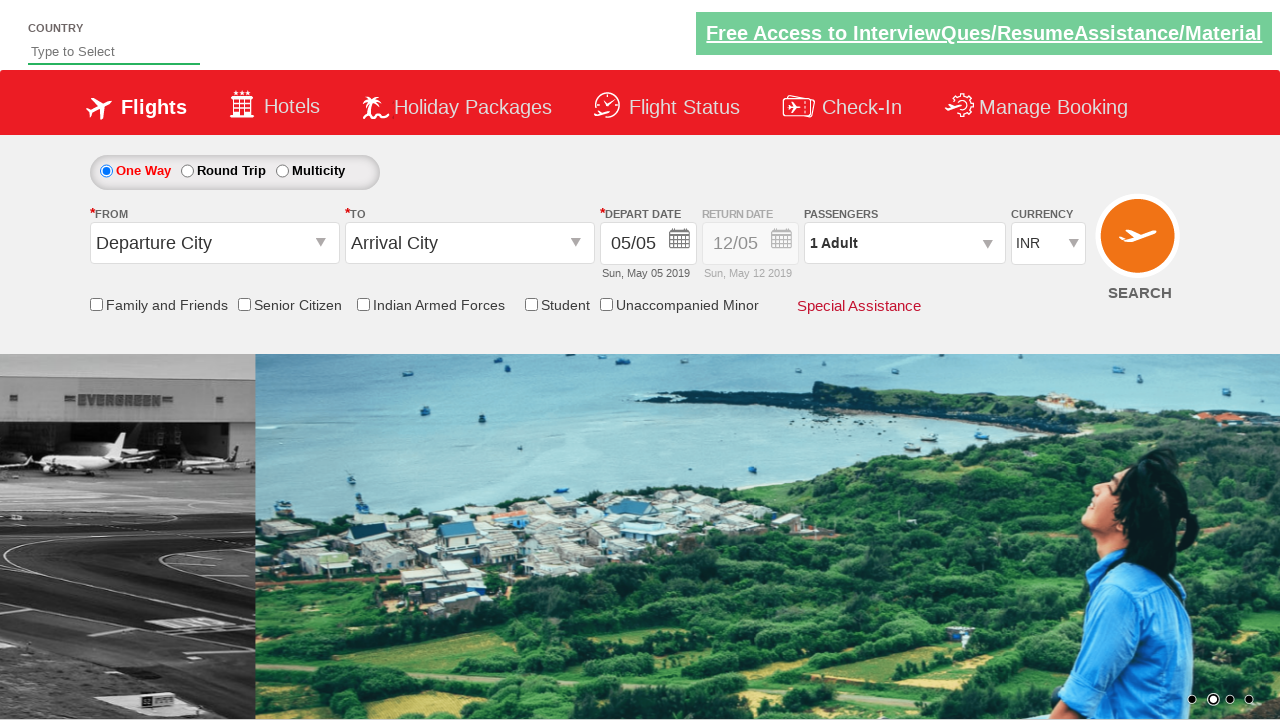

Navigated to flight booking practice page
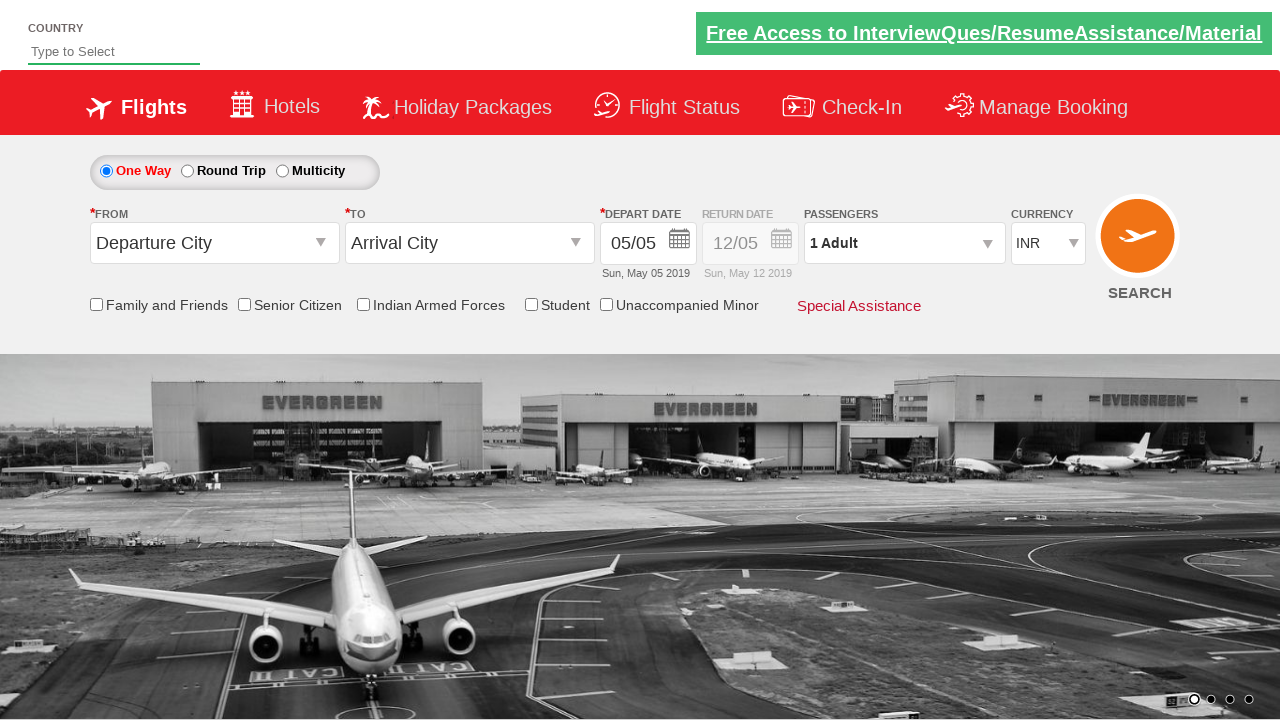

Clicked on origin station dropdown field to open it at (214, 243) on input#ctl00_mainContent_ddl_originStation1_CTXT
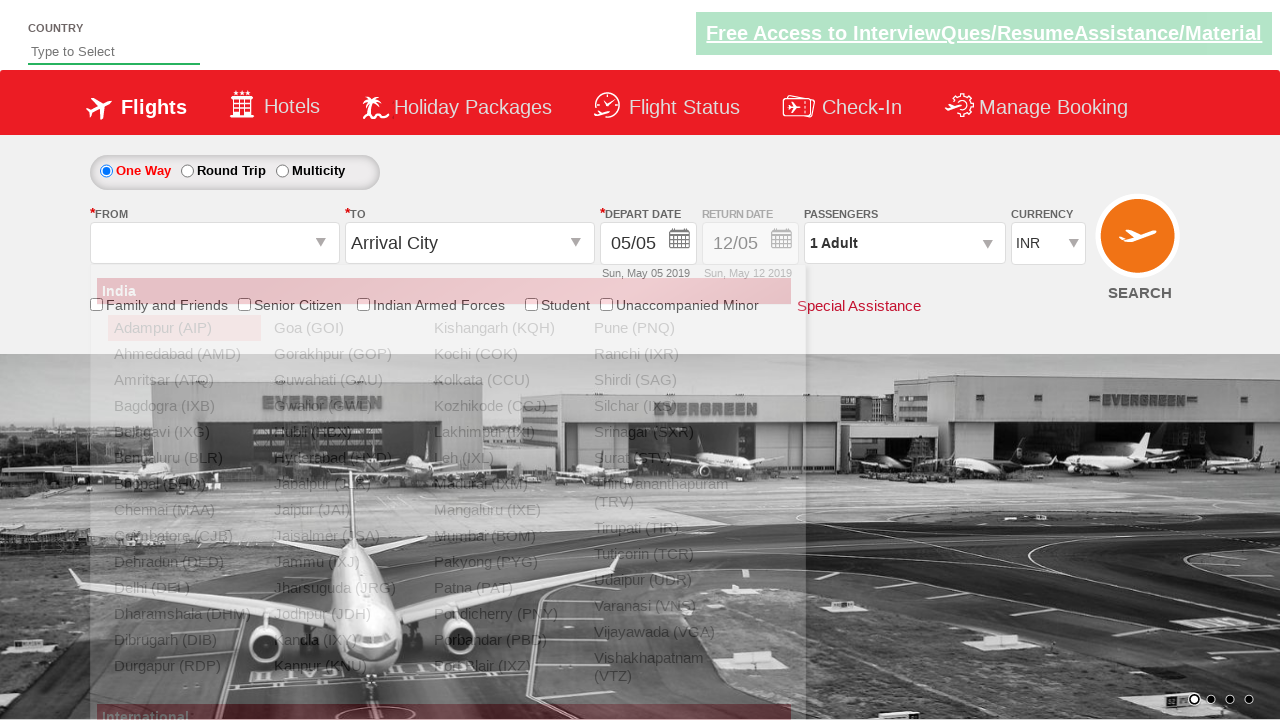

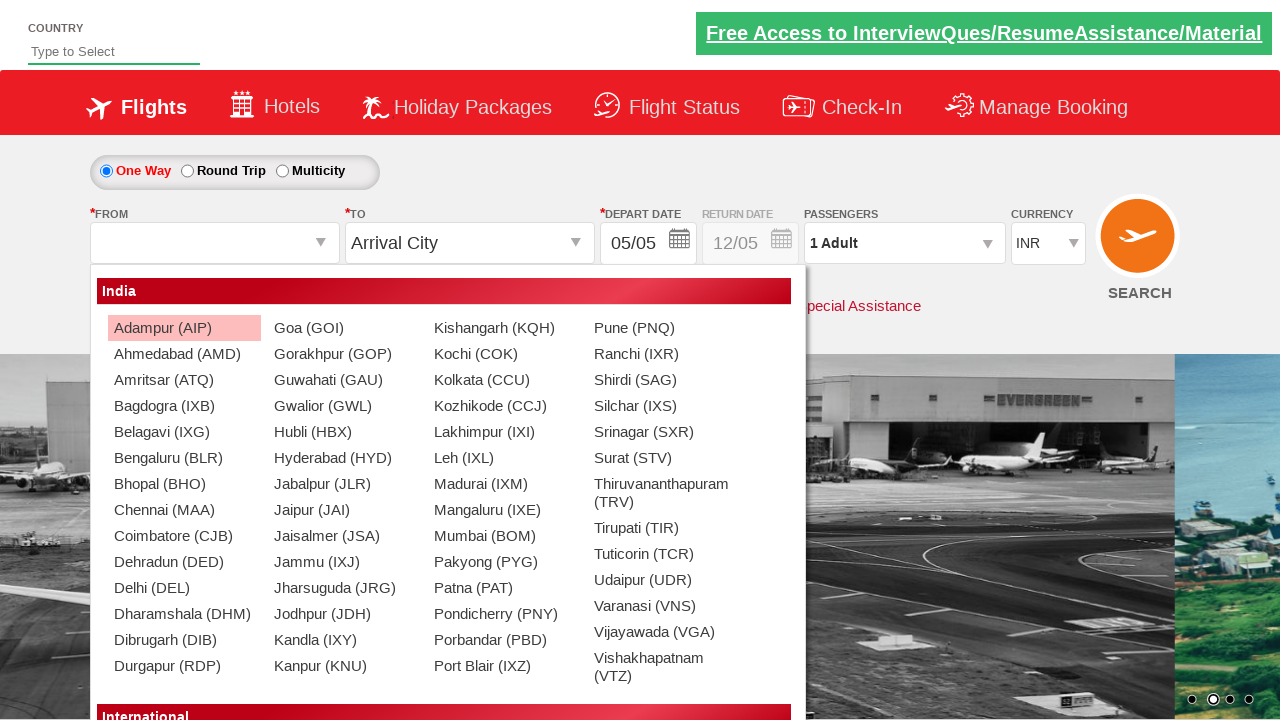